Tests adding specific vegetables to cart on an e-commerce practice site by iterating through products and clicking "Add to Cart" for items matching a predefined list (Cucumber, Brocolli, Beetroot, Carrot).

Starting URL: https://rahulshettyacademy.com/seleniumPractise/#/

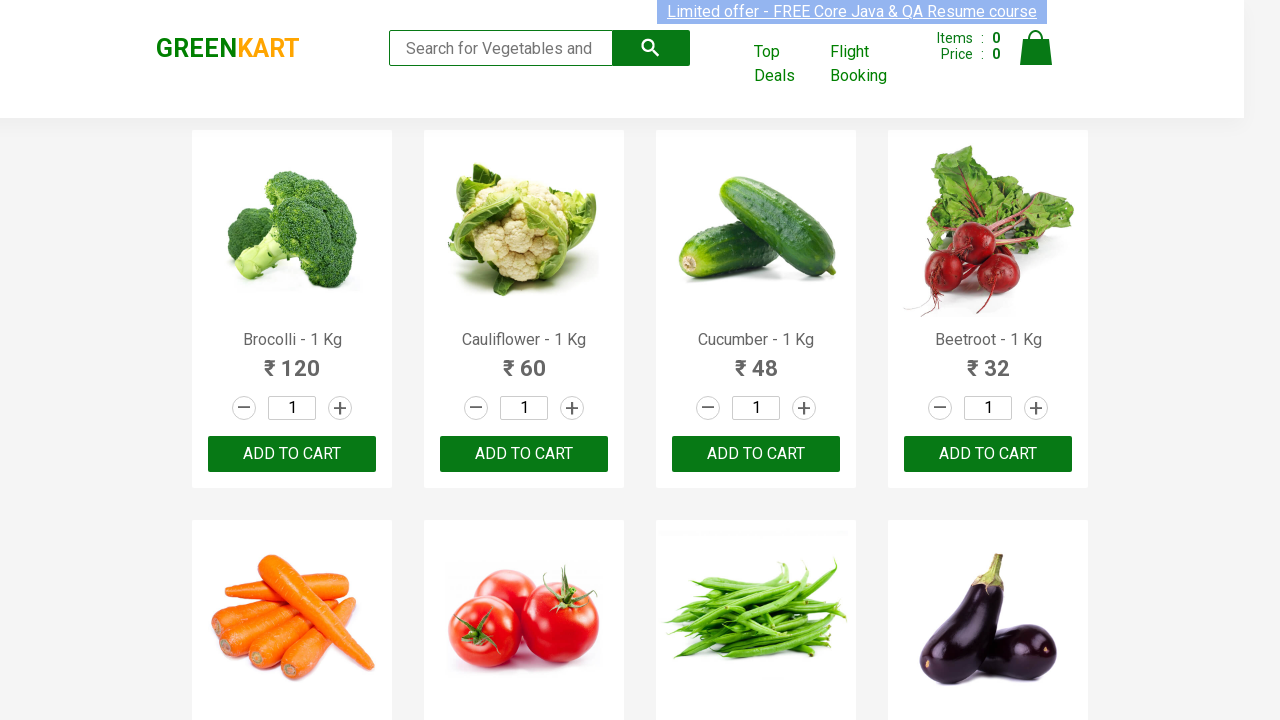

Waited for product elements to load
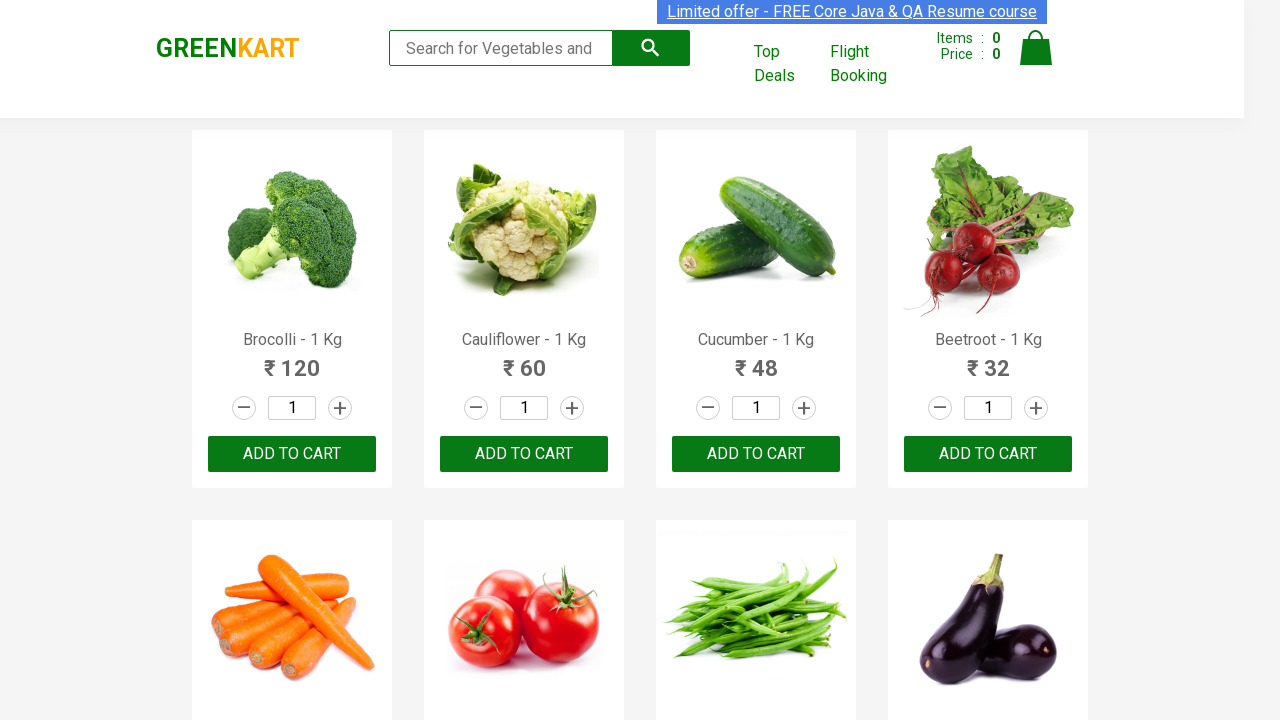

Retrieved all product elements from the page
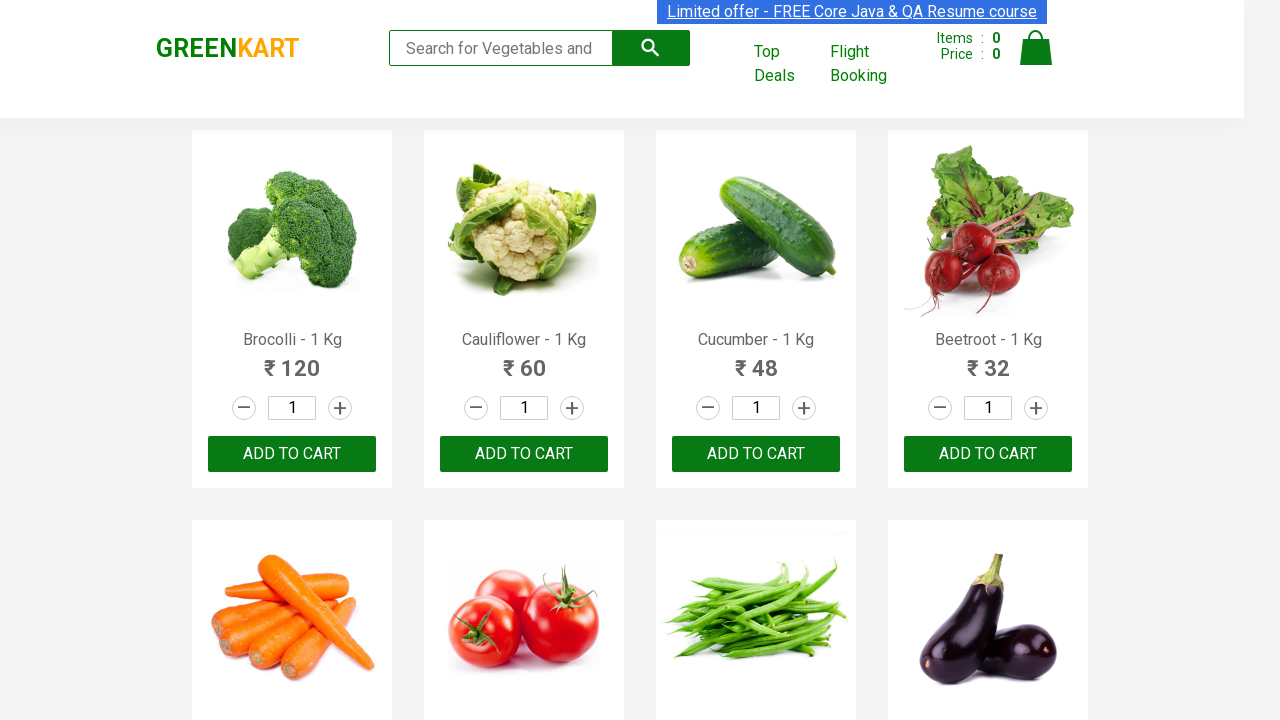

Found matching product: Brocolli
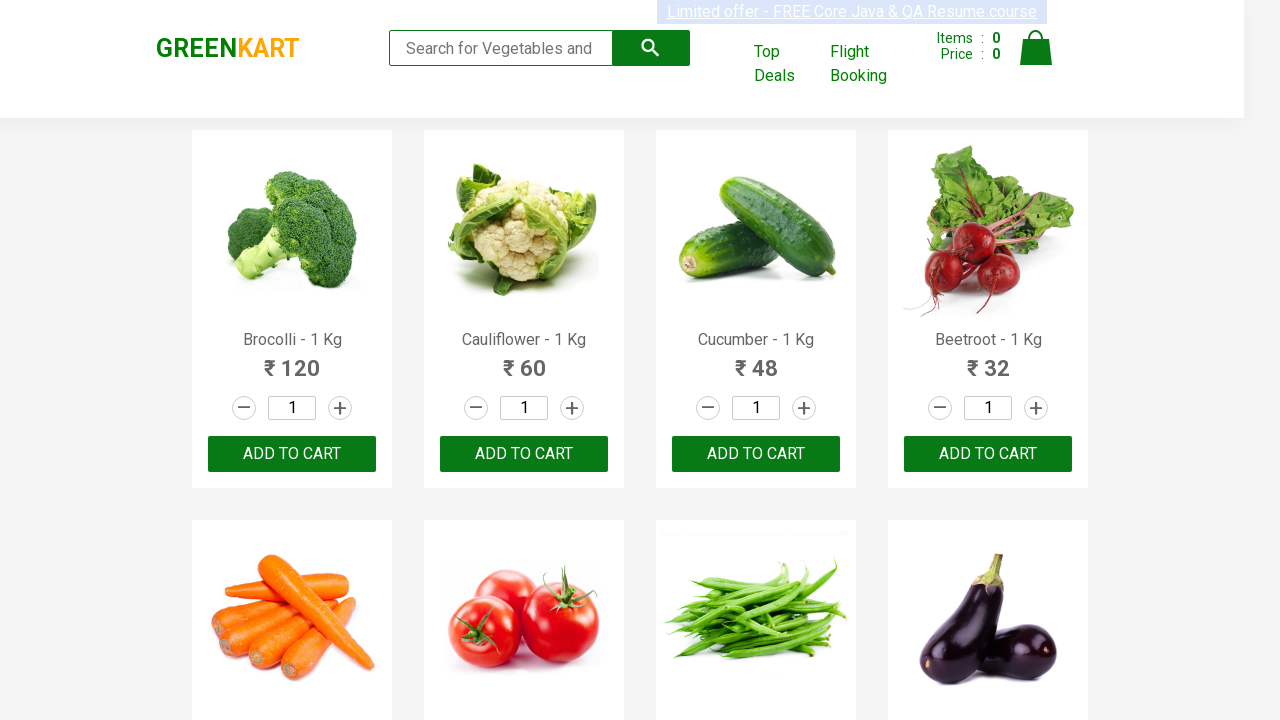

Clicked 'Add to Cart' button for Brocolli at (292, 454) on xpath=//div[@class='product-action']//button >> nth=0
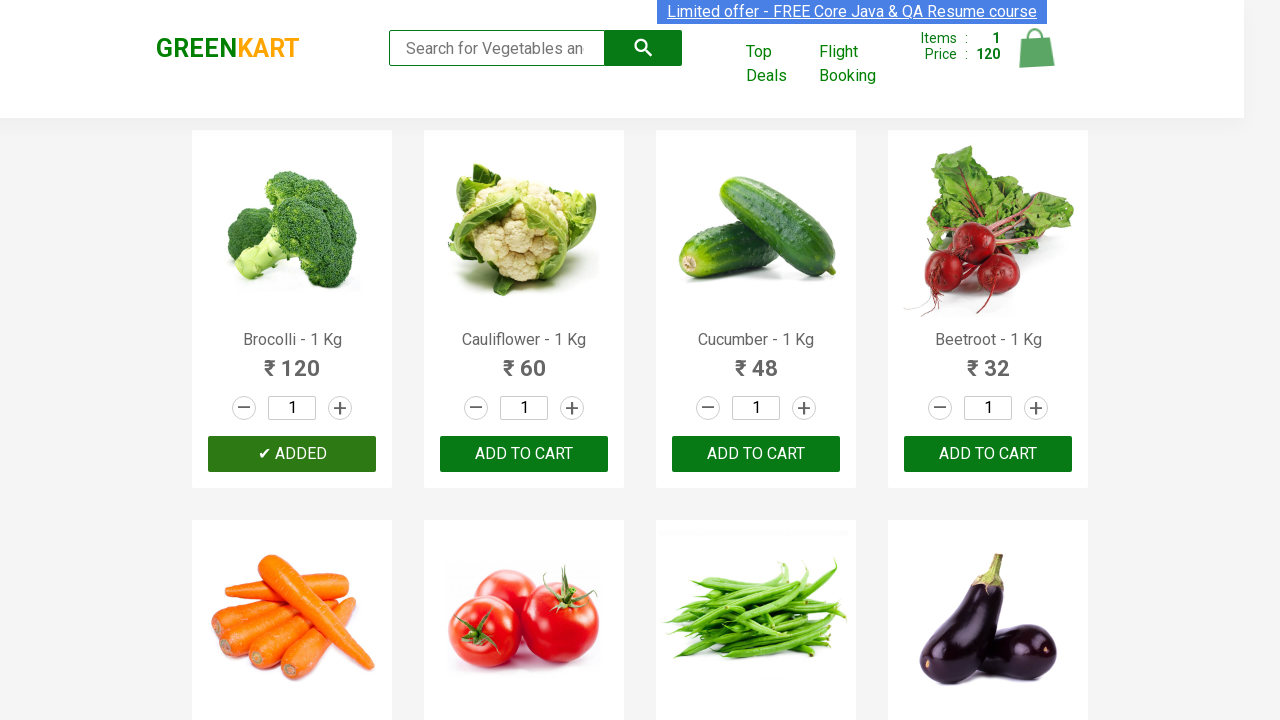

Waited 500ms before next action
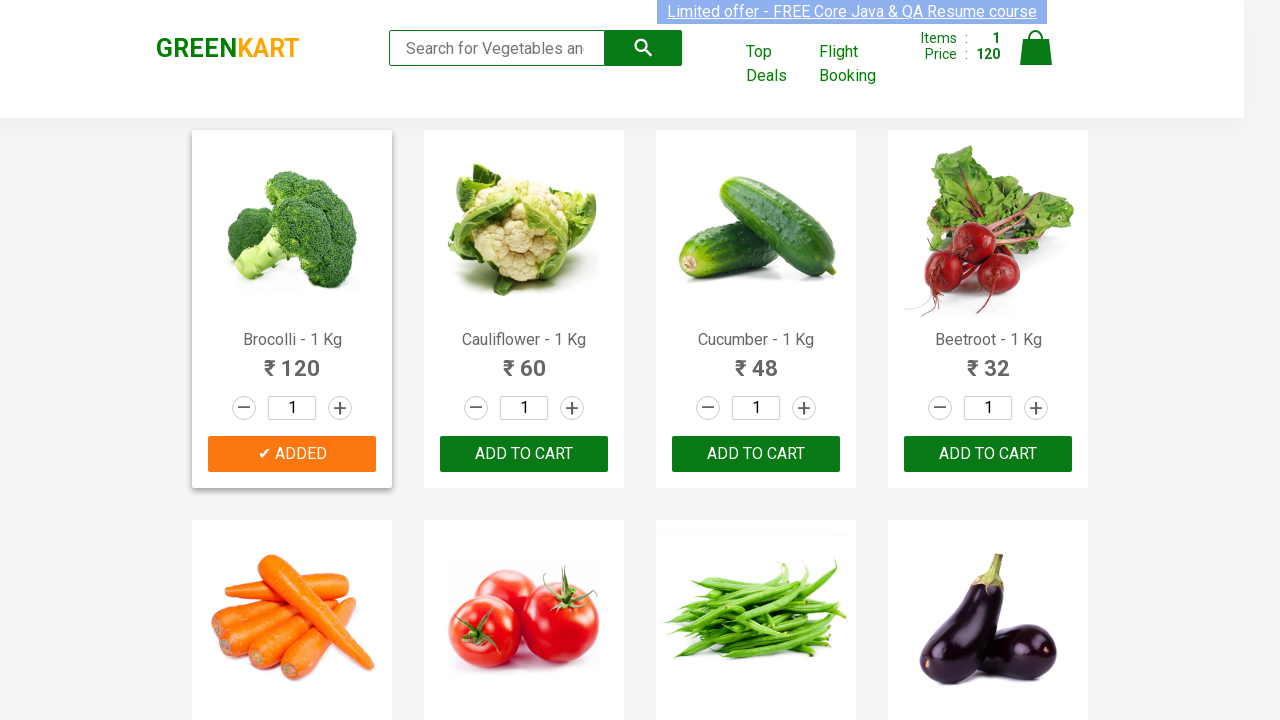

Found matching product: Cucumber
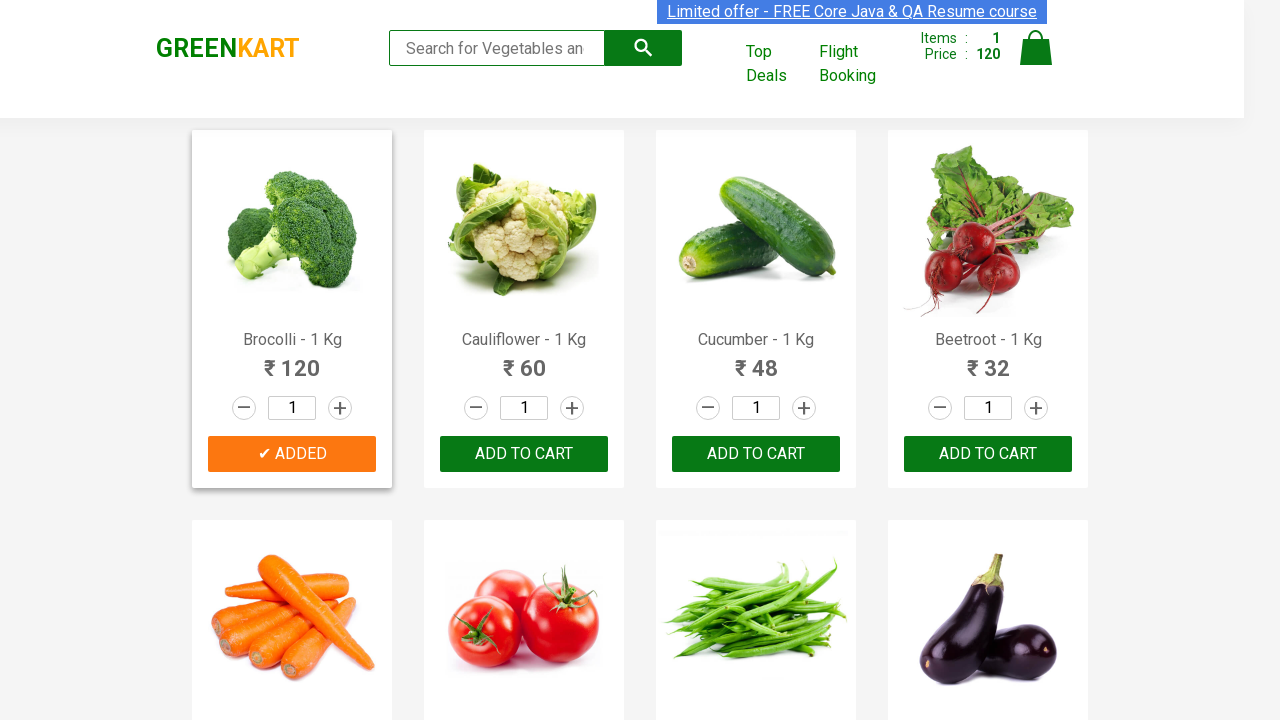

Clicked 'Add to Cart' button for Cucumber at (756, 454) on xpath=//div[@class='product-action']//button >> nth=2
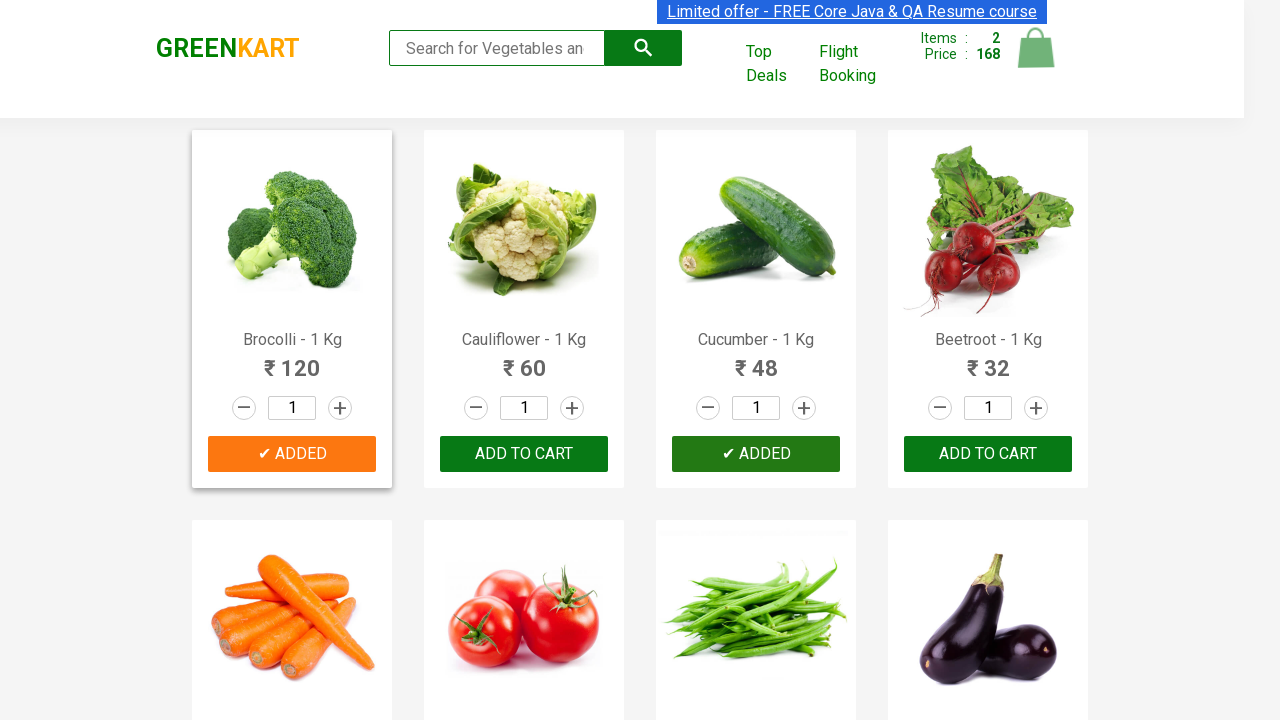

Waited 500ms before next action
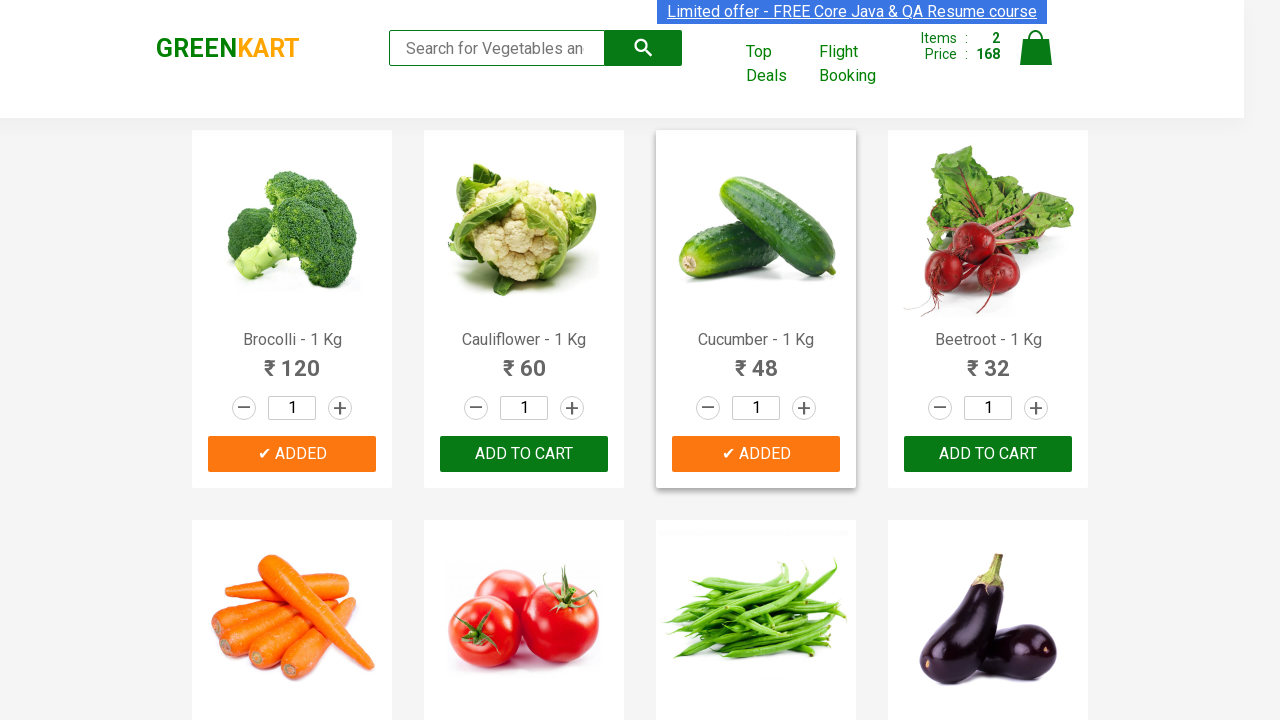

Found matching product: Beetroot
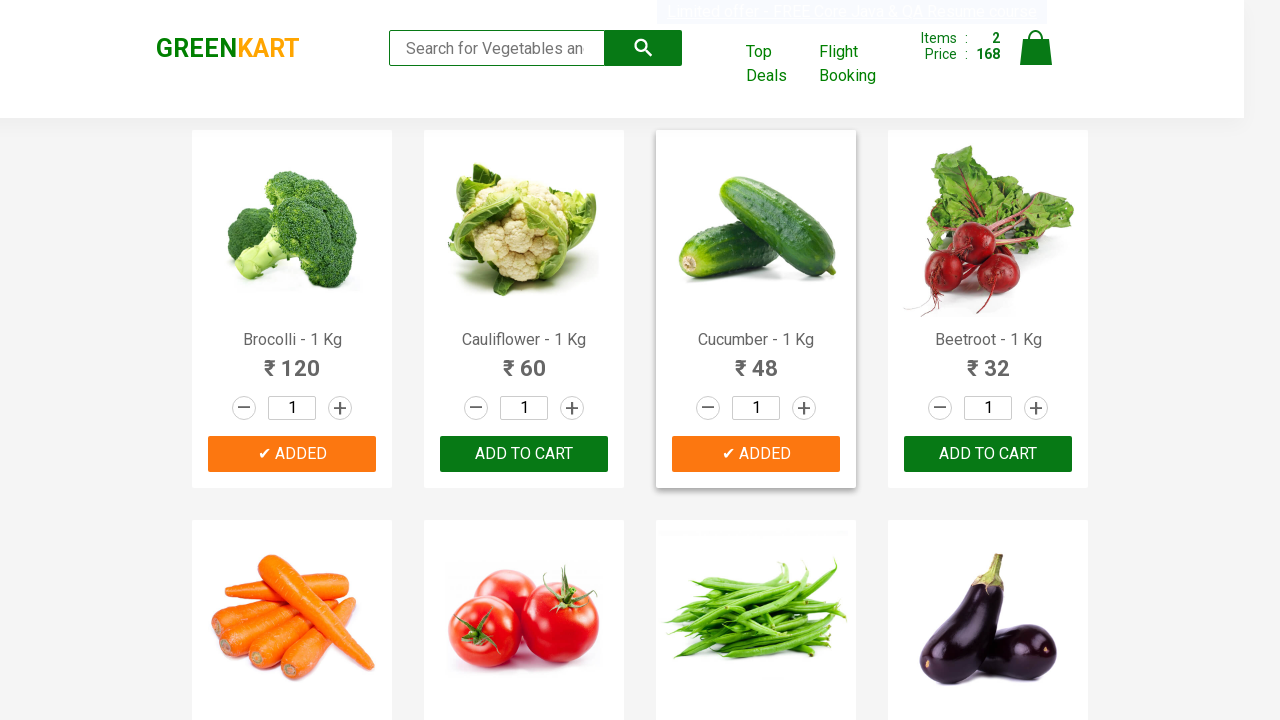

Clicked 'Add to Cart' button for Beetroot at (988, 454) on xpath=//div[@class='product-action']//button >> nth=3
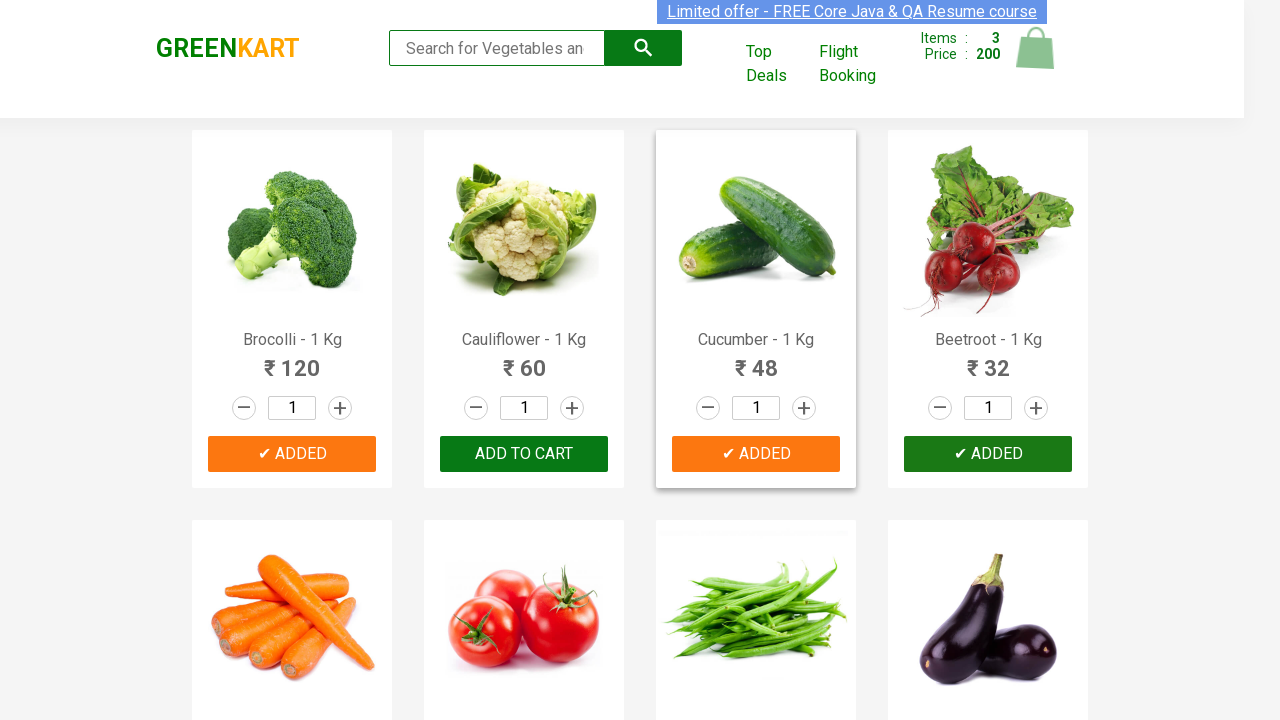

Waited 500ms before next action
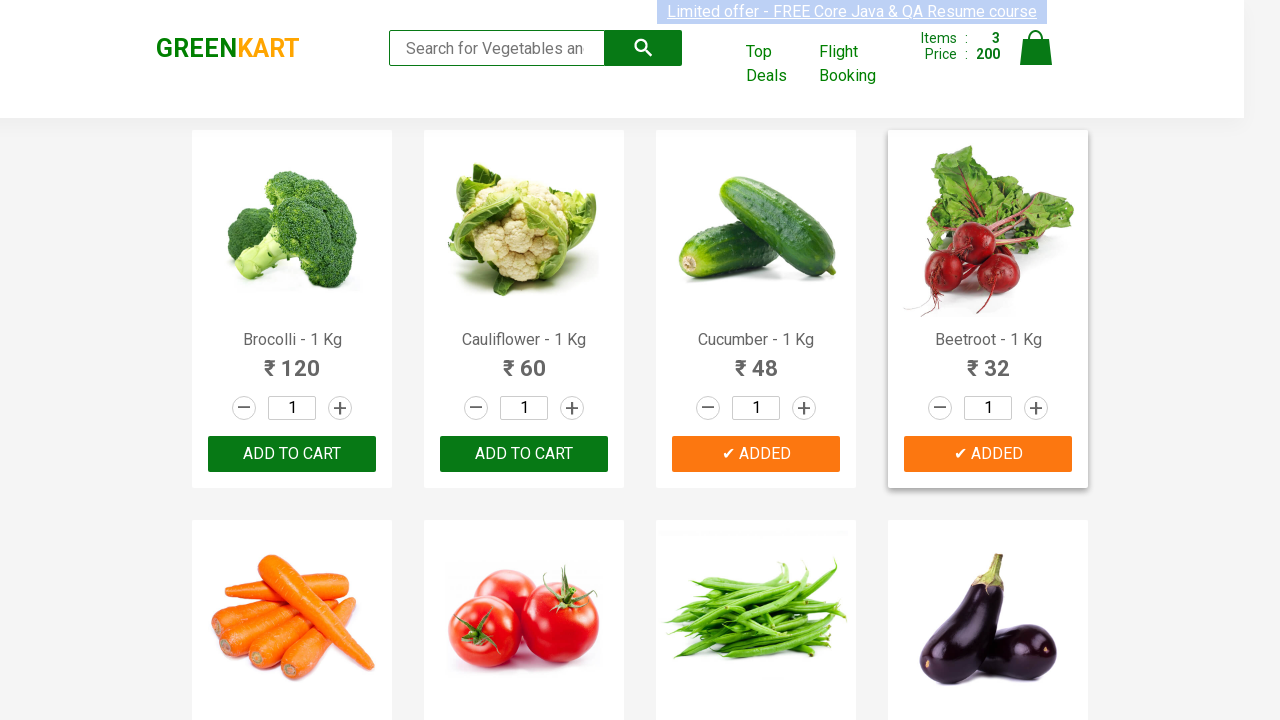

Found matching product: Carrot
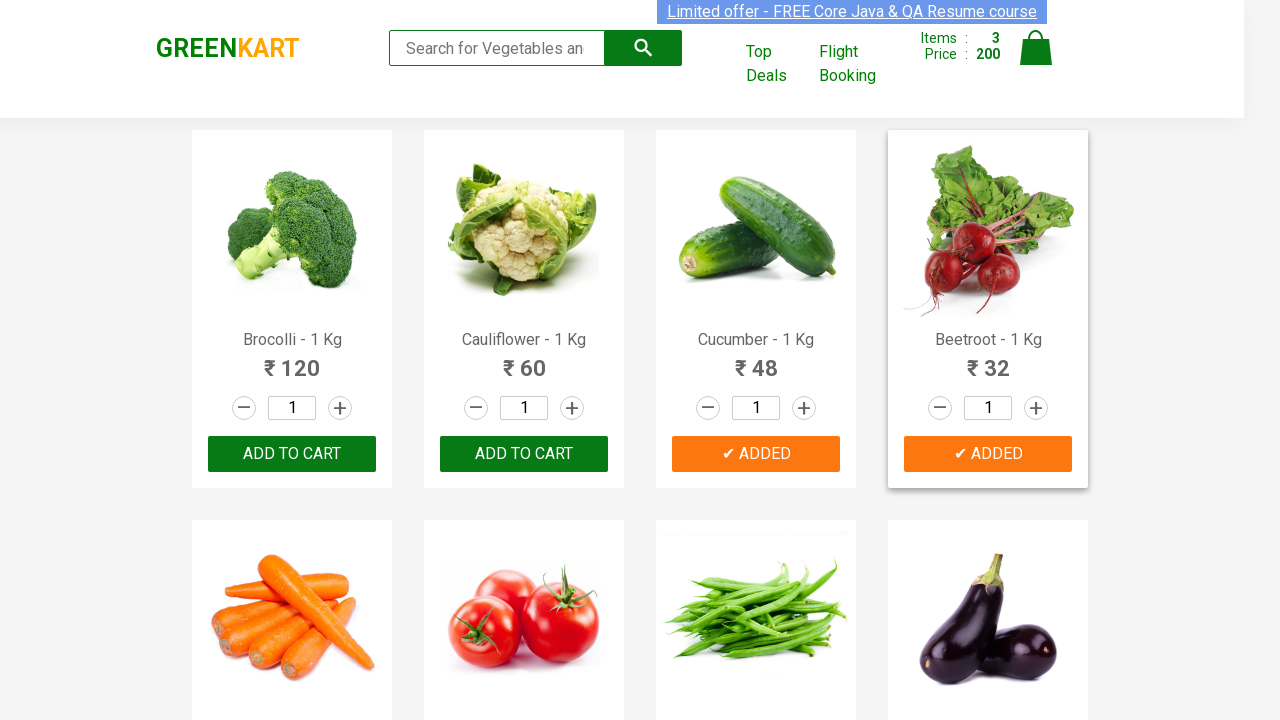

Clicked 'Add to Cart' button for Carrot at (292, 360) on xpath=//div[@class='product-action']//button >> nth=4
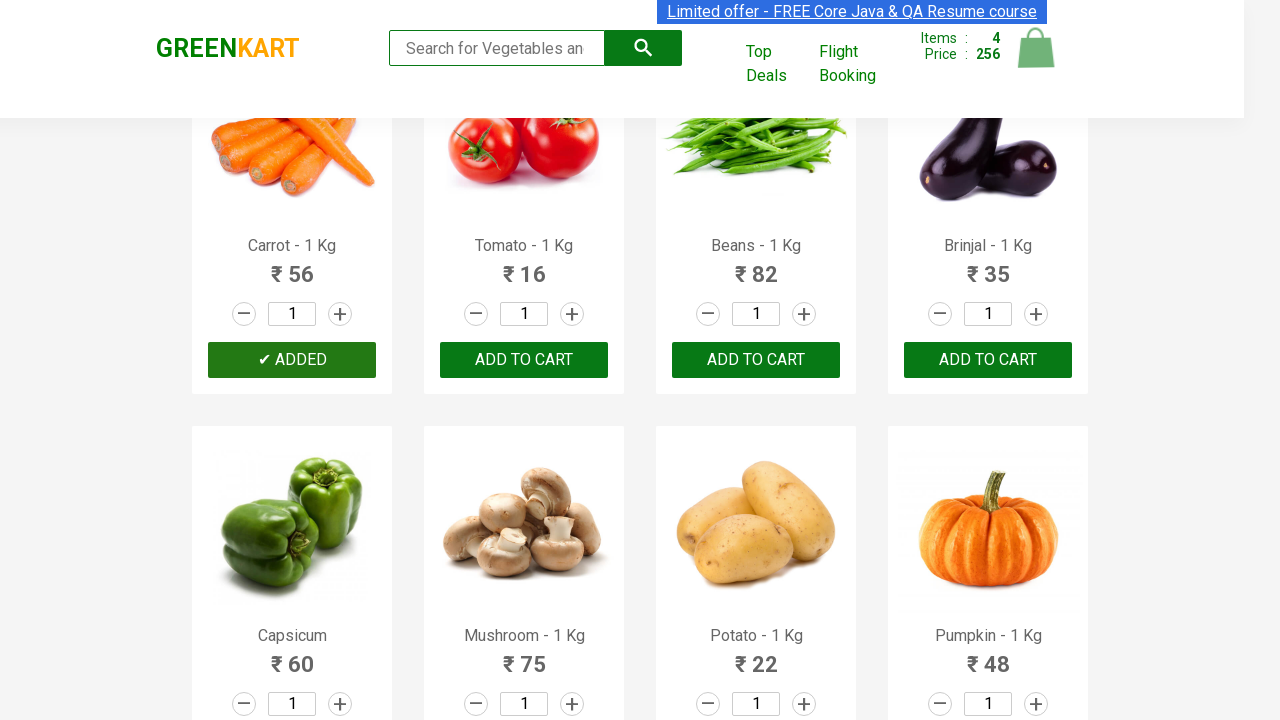

Waited 500ms before next action
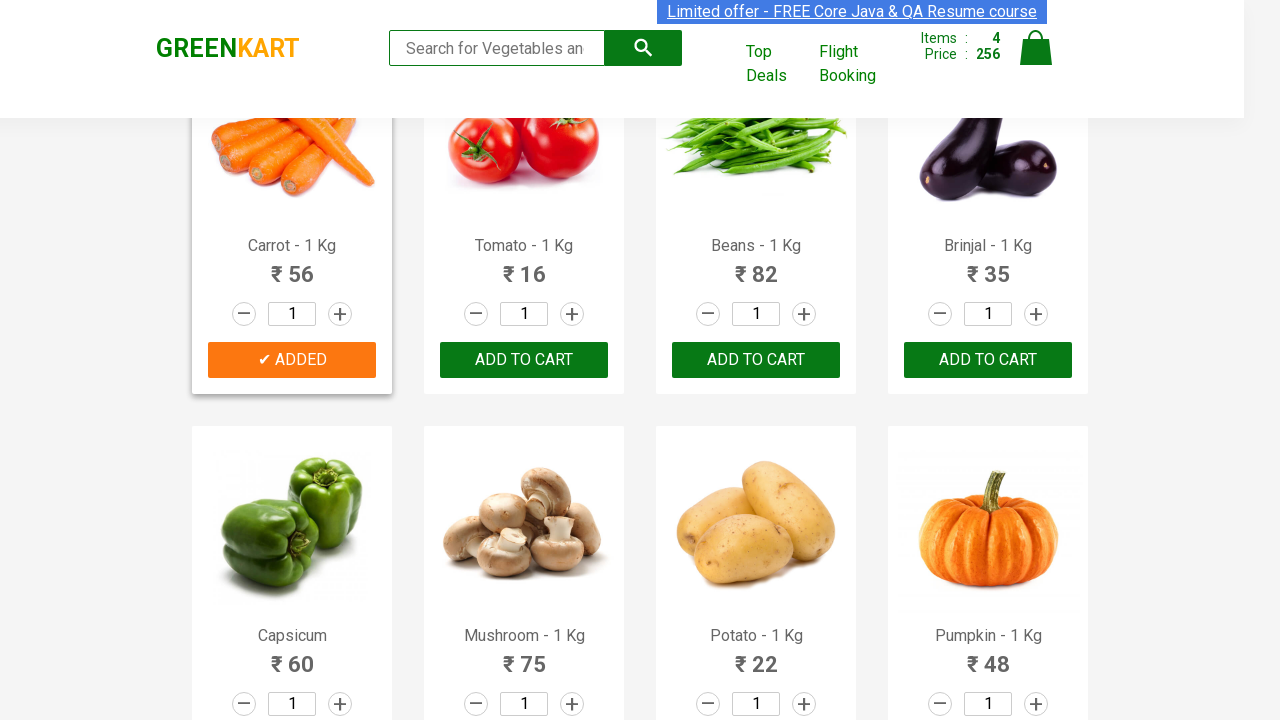

All 4 items added to cart successfully
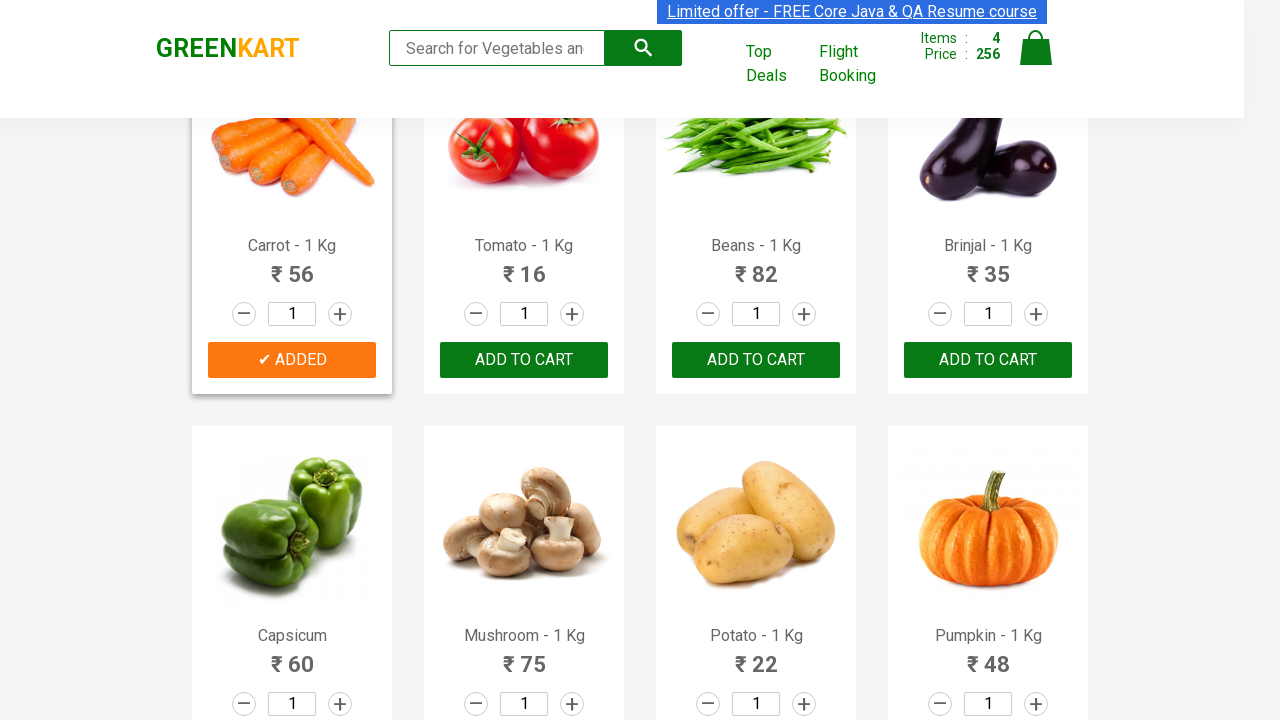

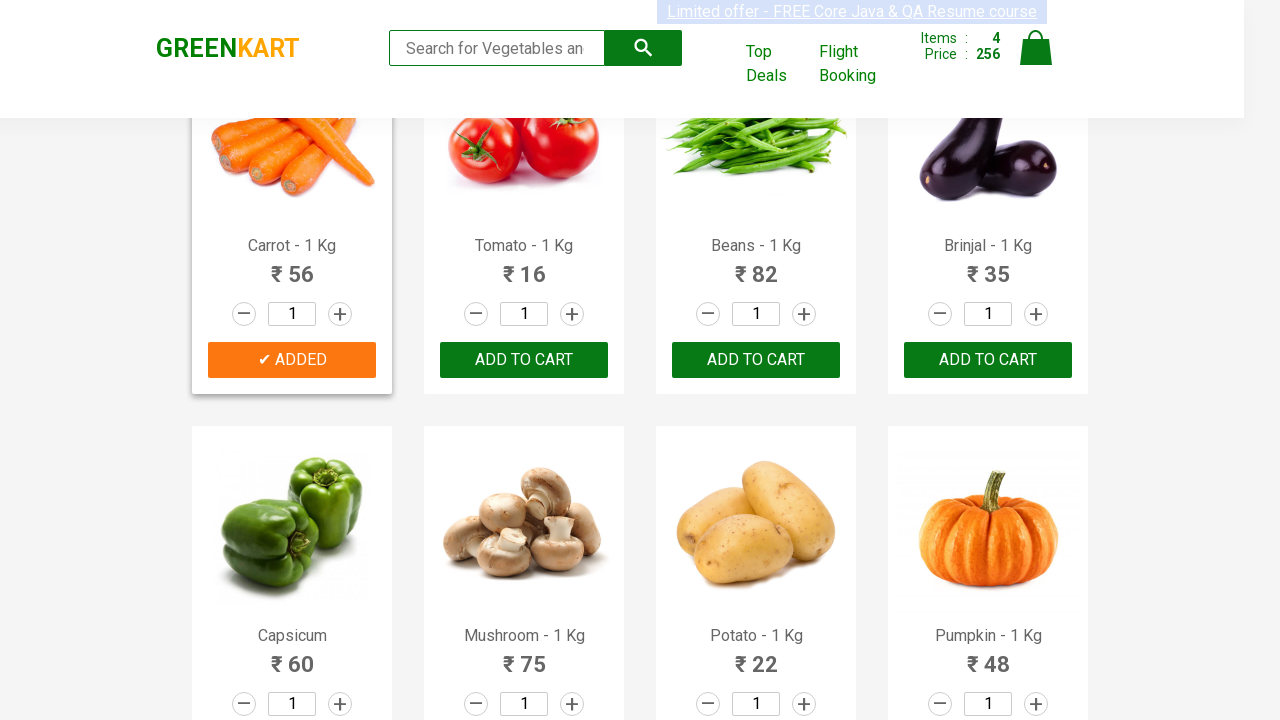